Tests accessing page content outside of iframes by verifying the page heading text on the TinyMCE editor page

Starting URL: http://the-internet.herokuapp.com/tinymce

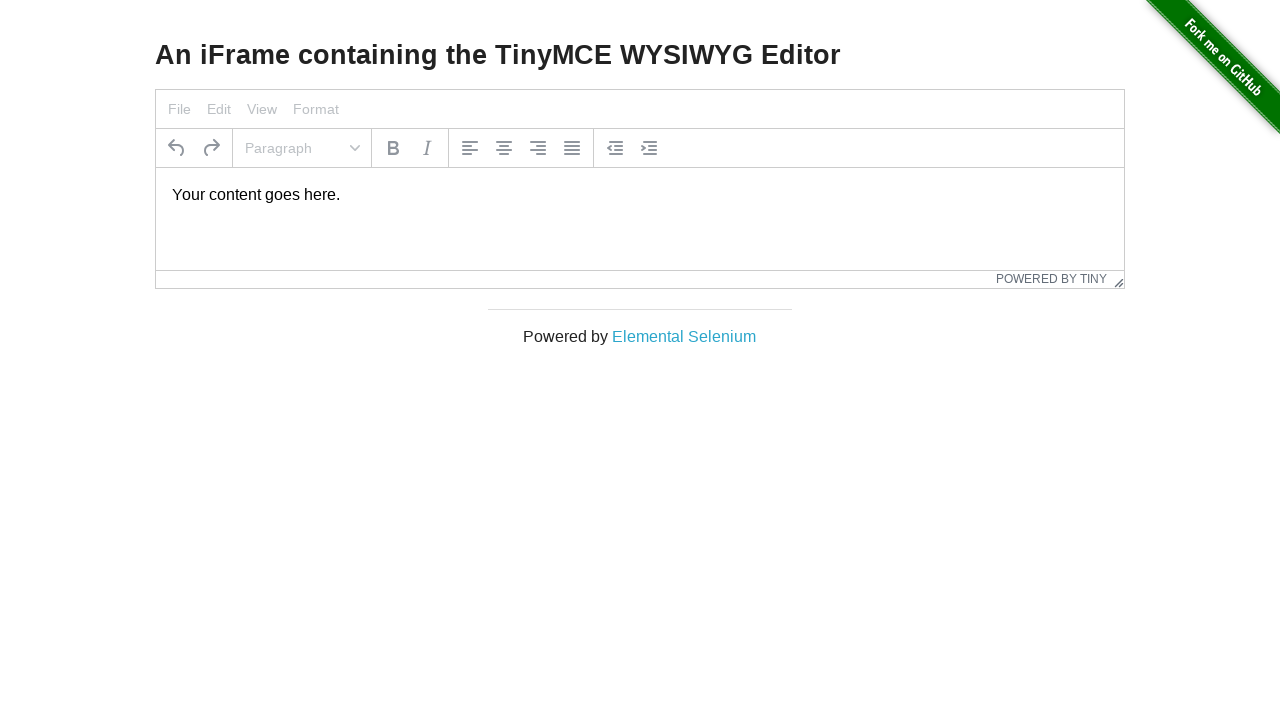

Navigated to TinyMCE editor page
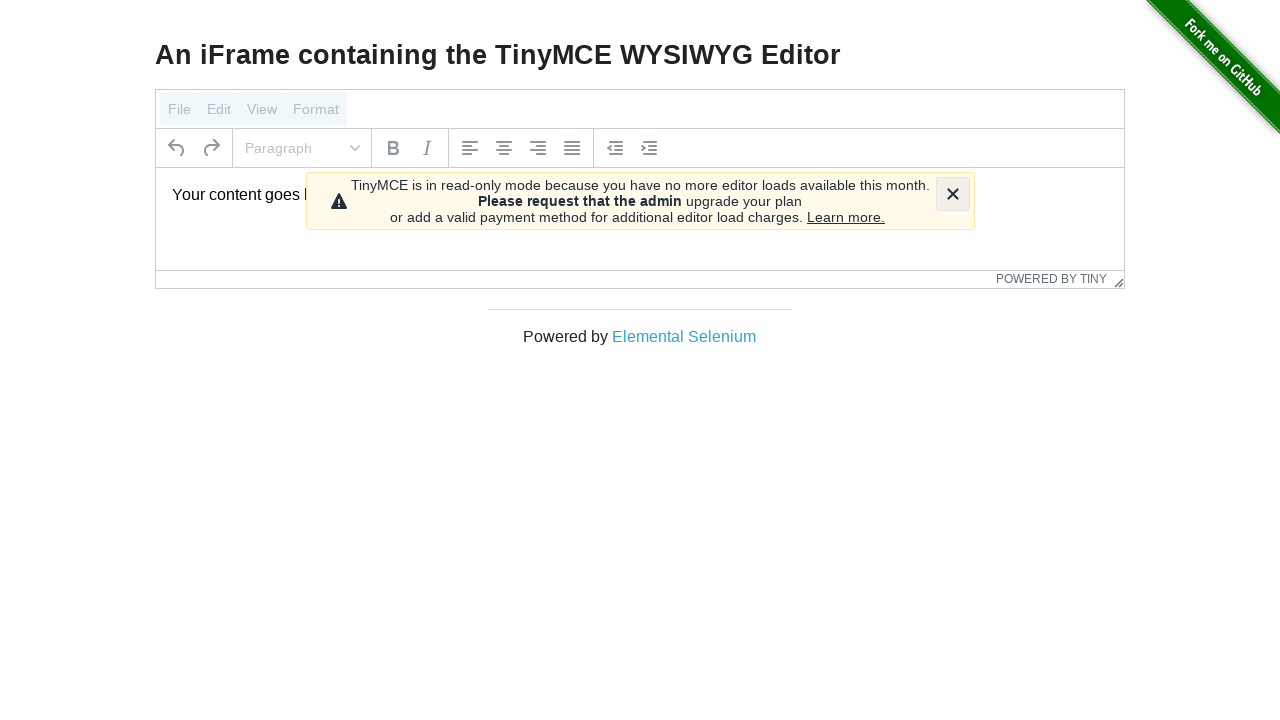

Located the h3 heading element on the page
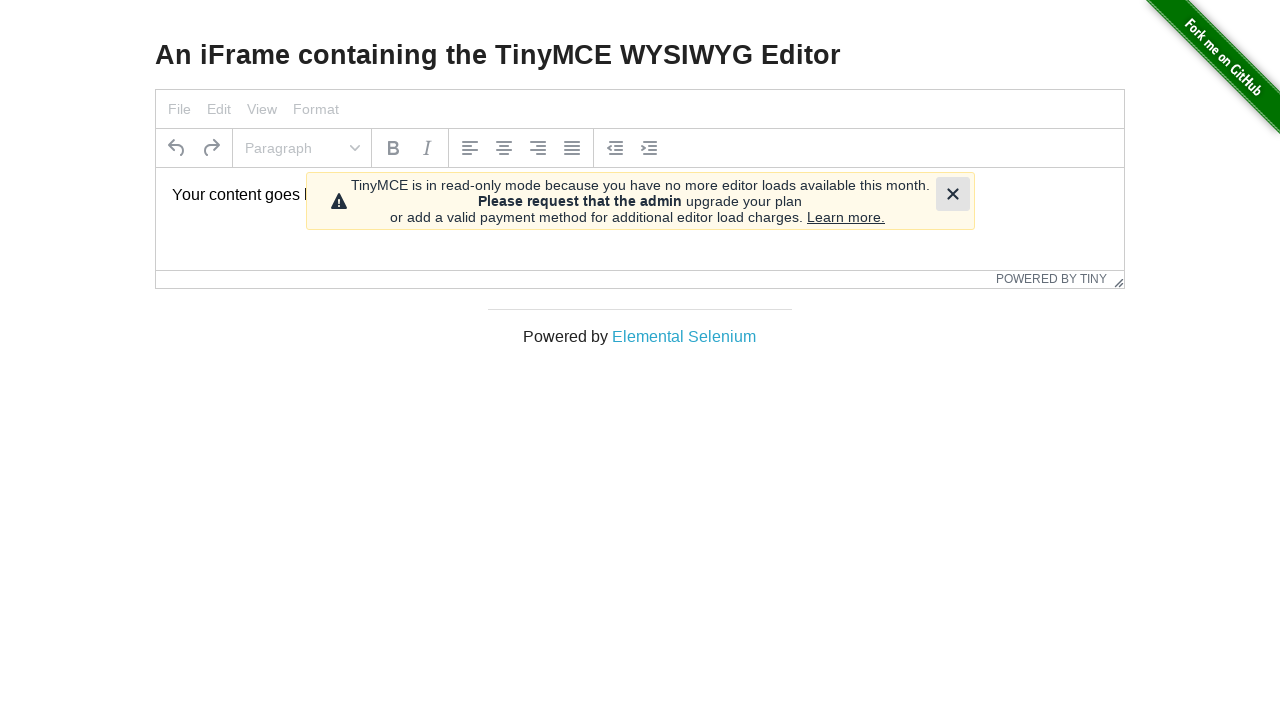

Retrieved heading text: 'An iFrame containing the TinyMCE WYSIWYG Editor'
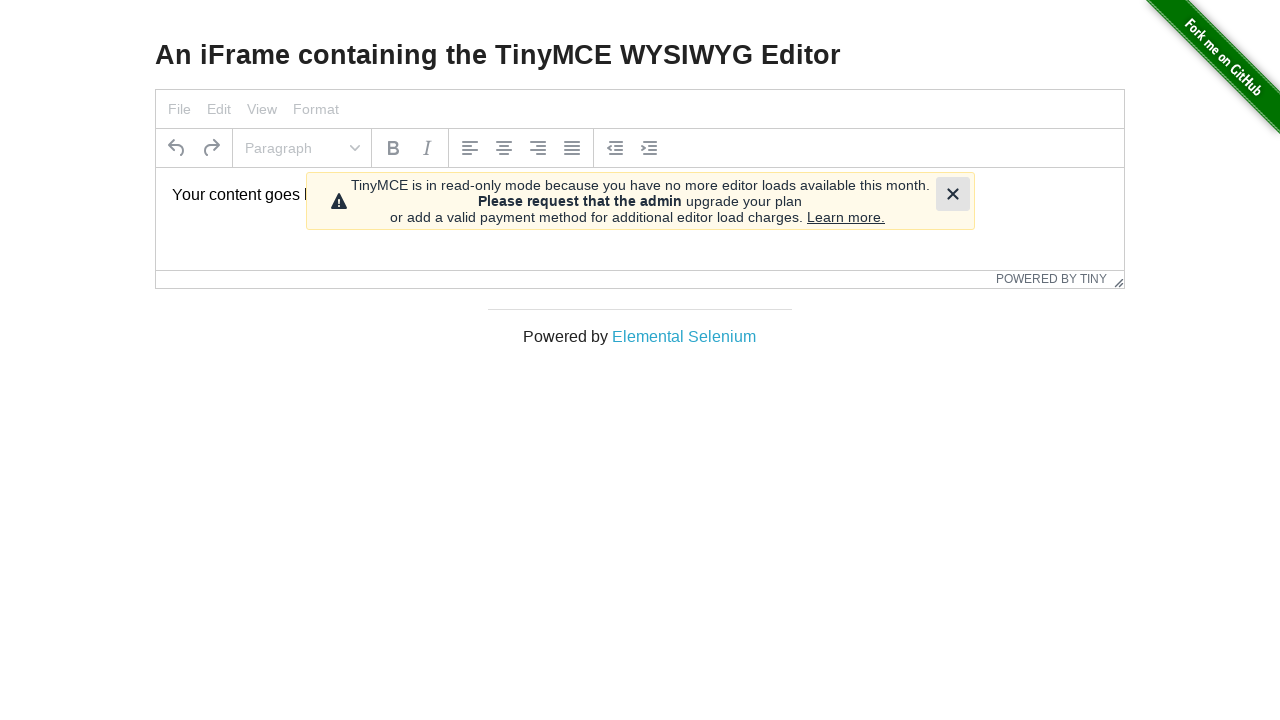

Verified heading text matches expected content outside iframes
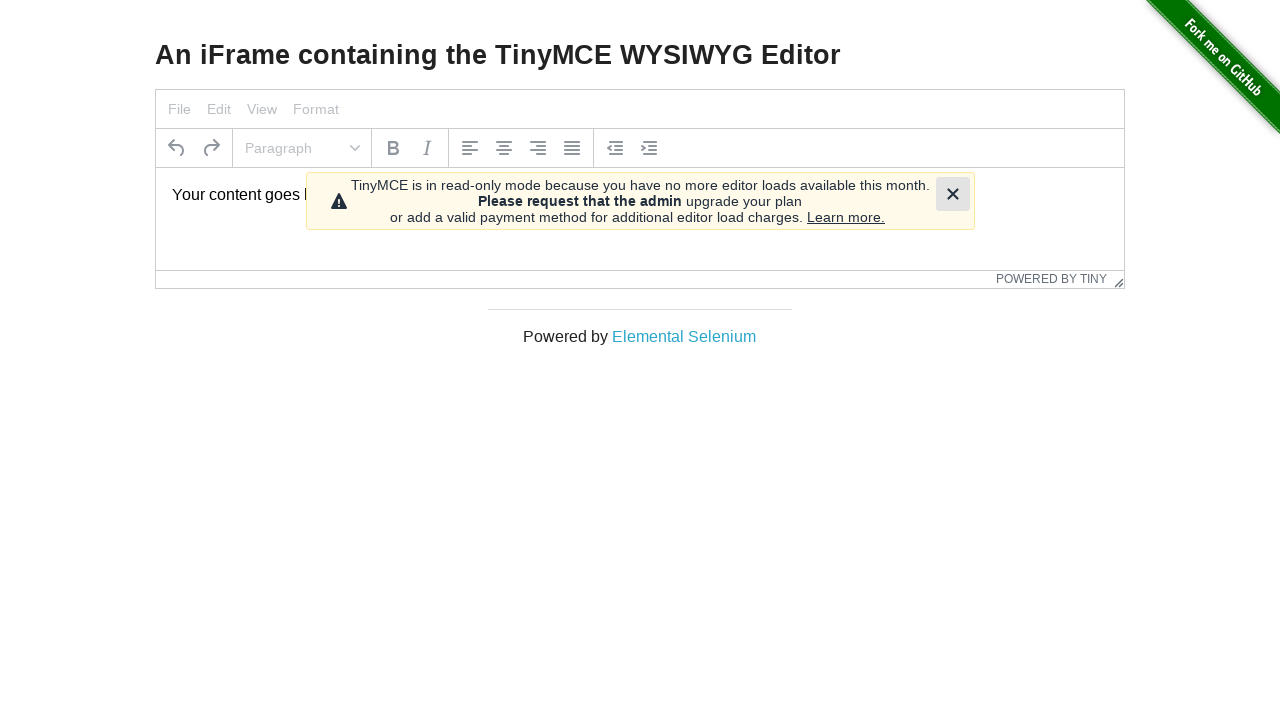

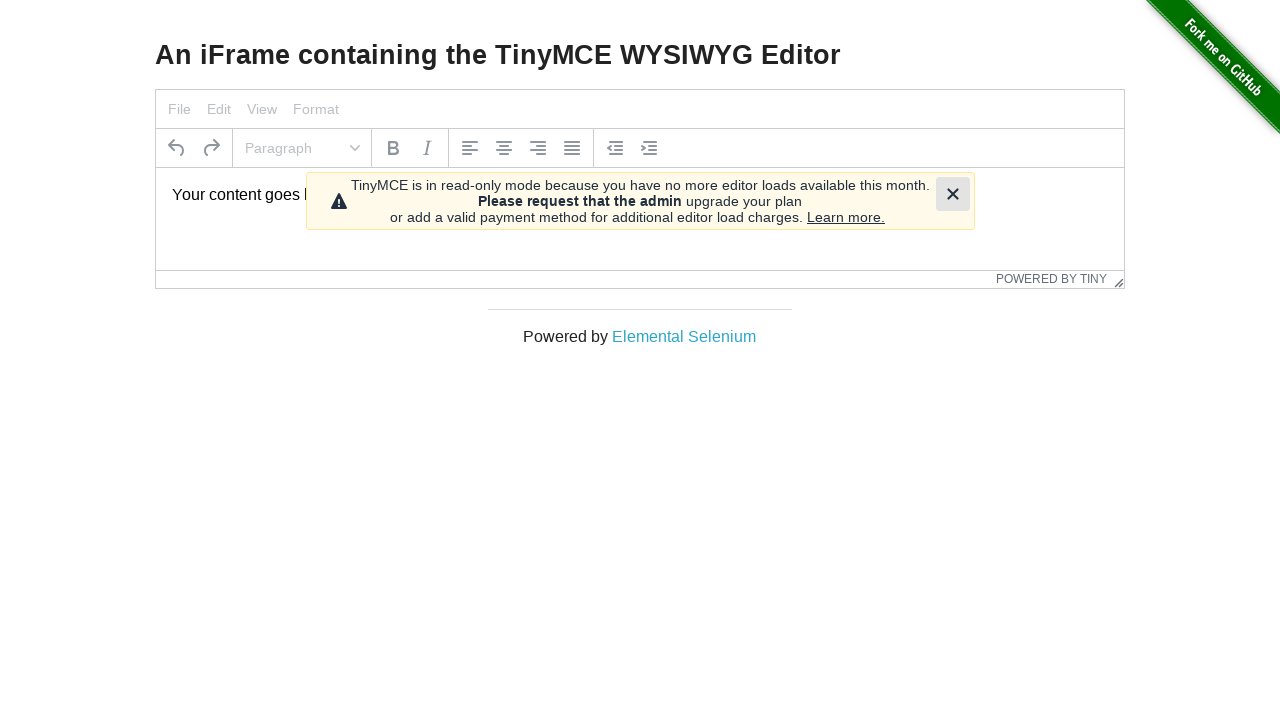